Tests dropdown handling by selecting options using different methods: by label, by value, and by index on a country dropdown

Starting URL: https://testautomationpractice.blogspot.com/

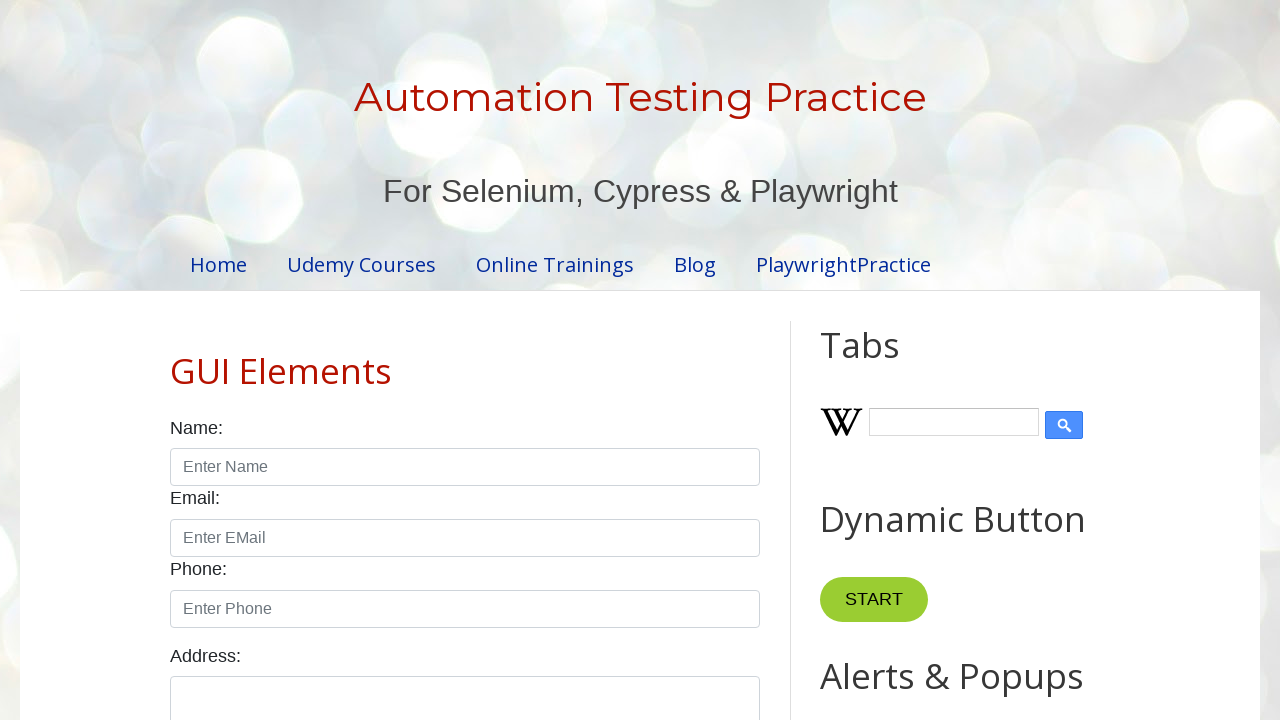

Scrolled to country dropdown element
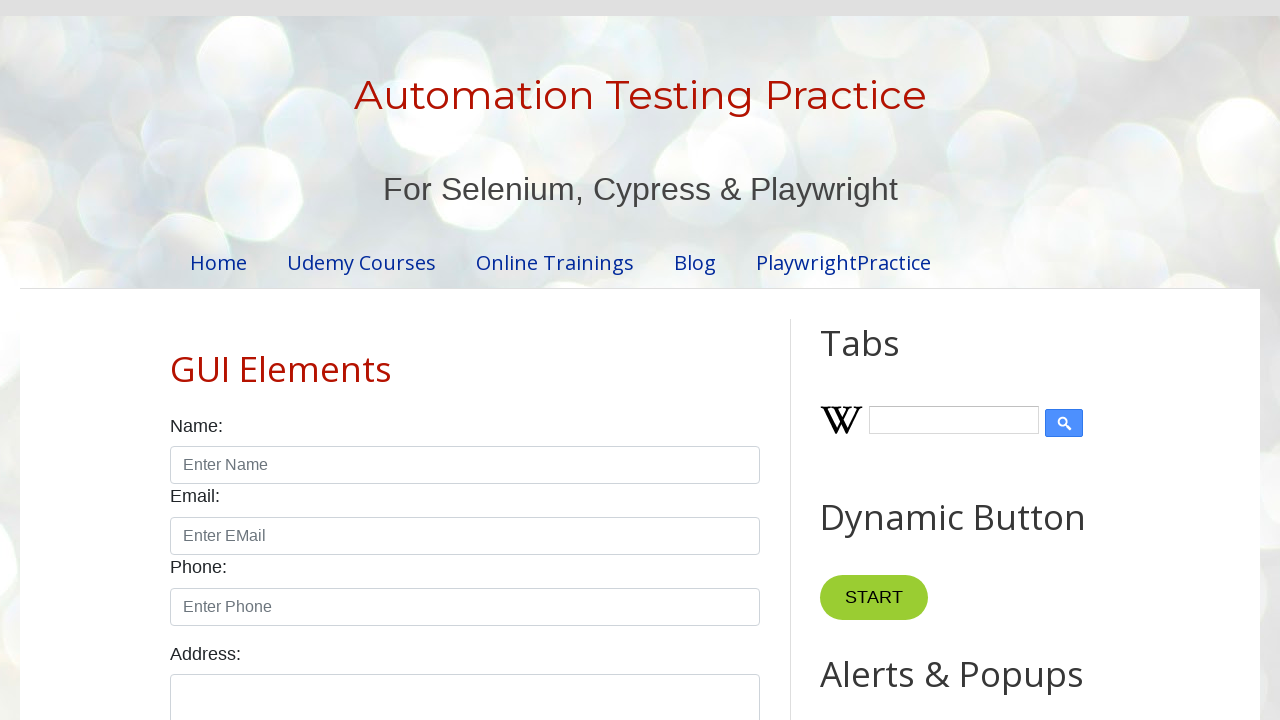

Selected 'India' from country dropdown by label on #country
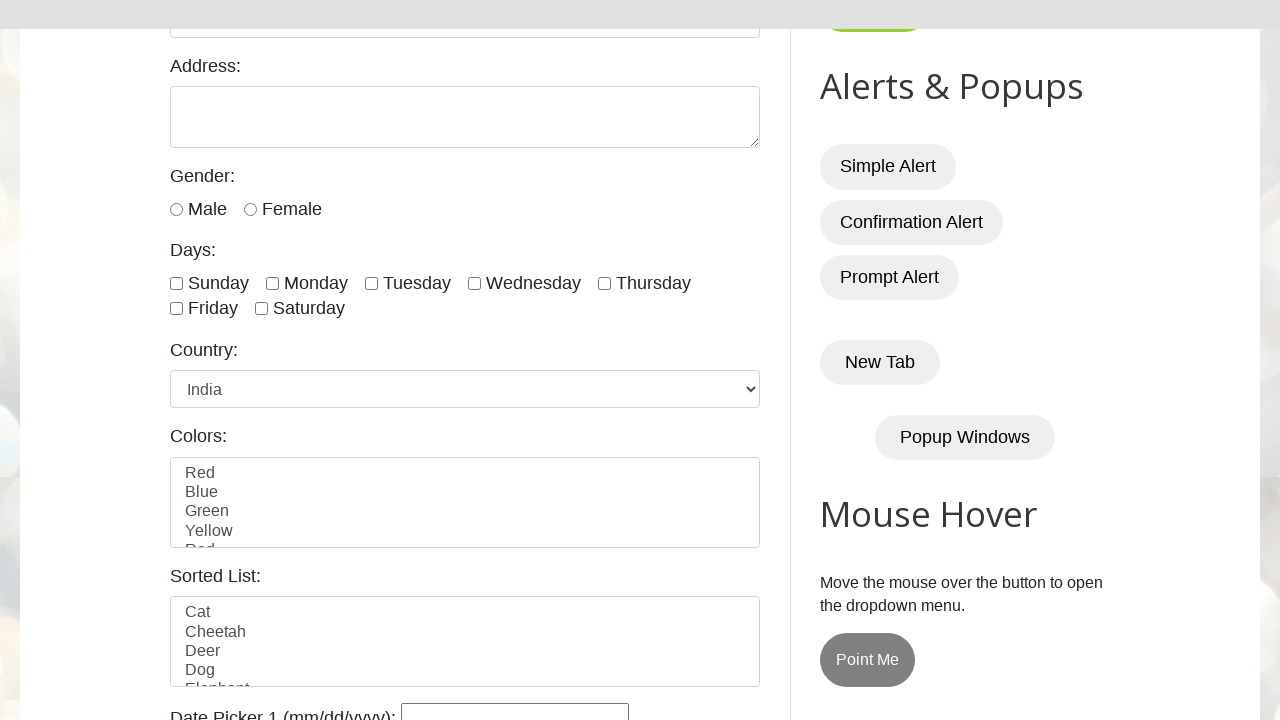

Selected 'uk' from country dropdown by value attribute on #country
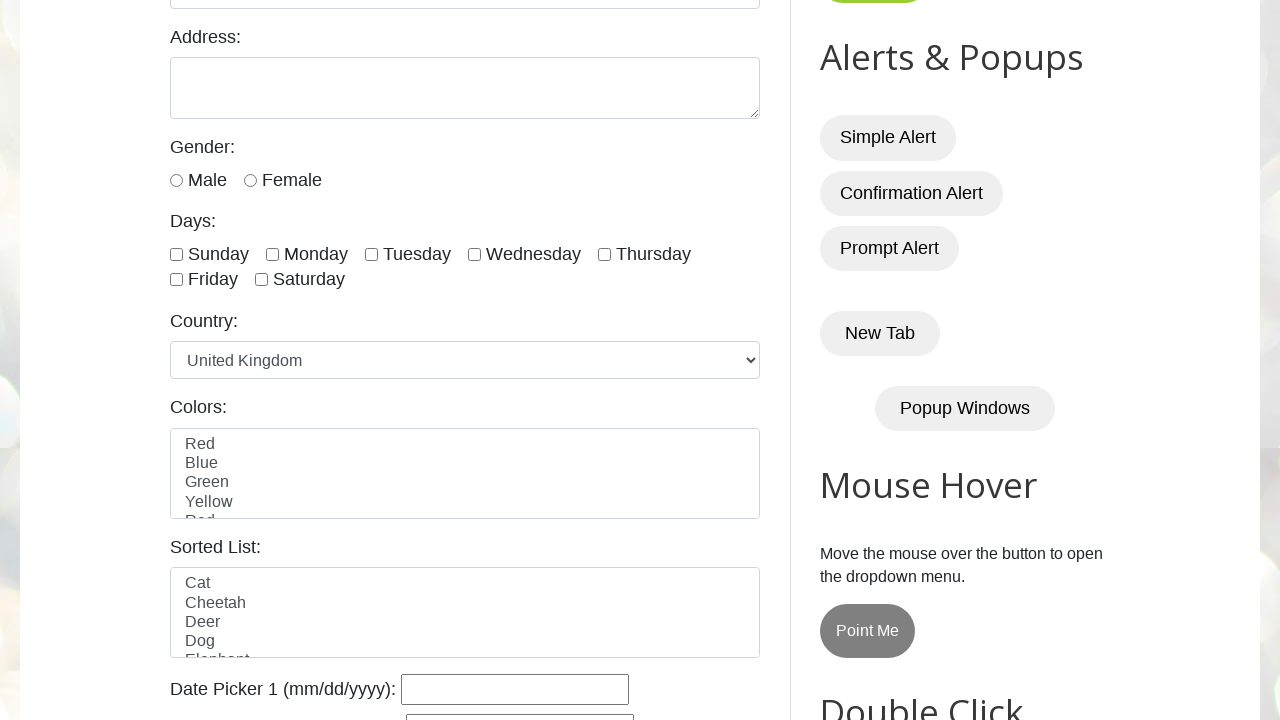

Selected country dropdown option at index 1 on #country
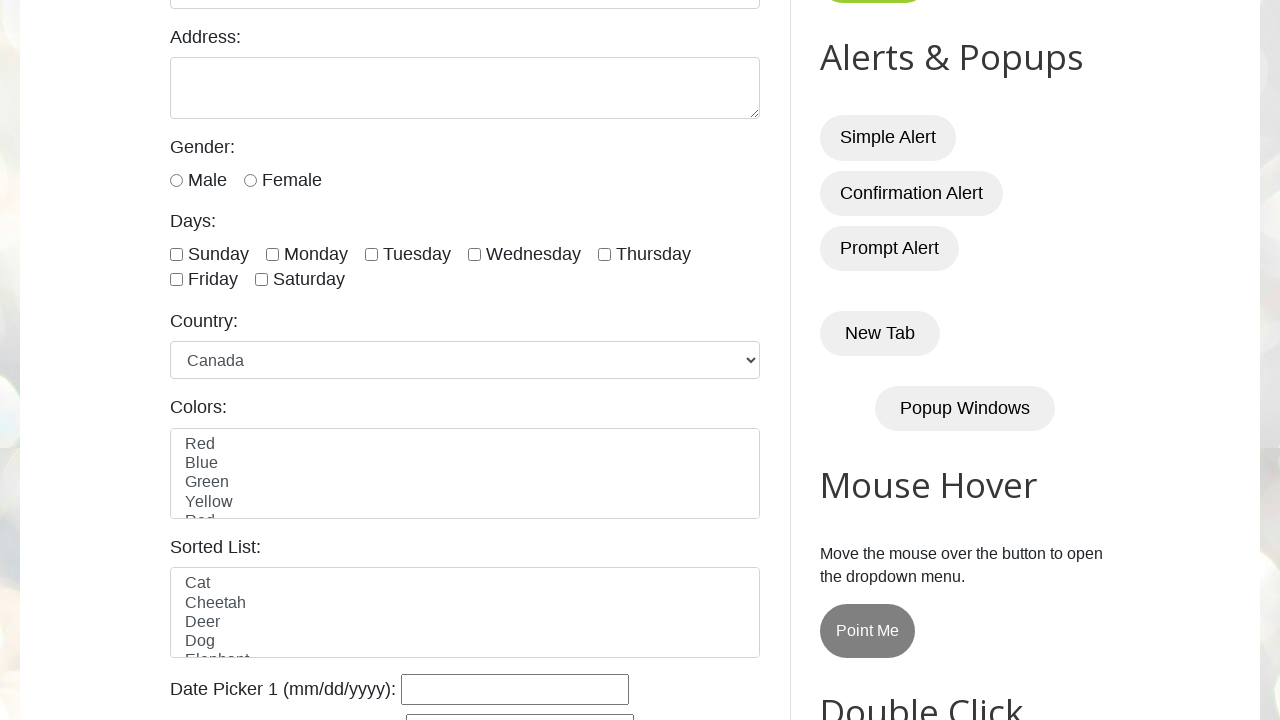

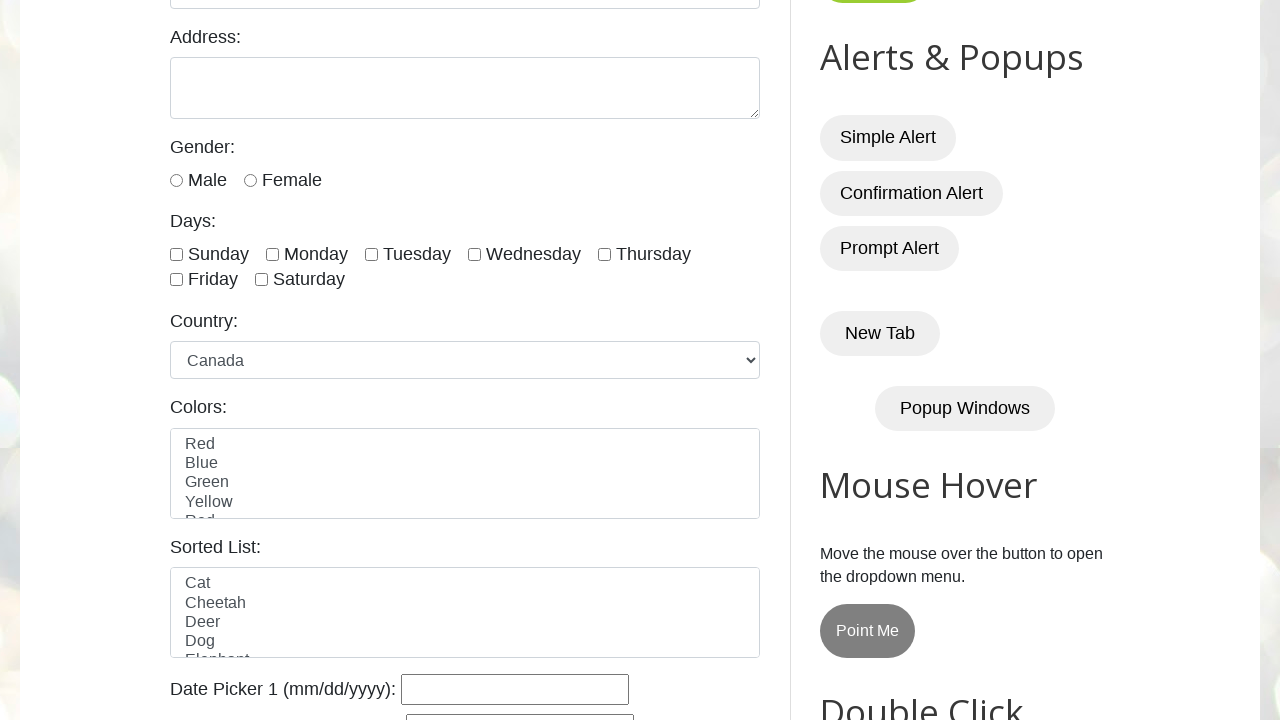